Tests basic navigation to GitLab homepage and performs a page reload to verify the page loads correctly

Starting URL: https://gitlab.com/

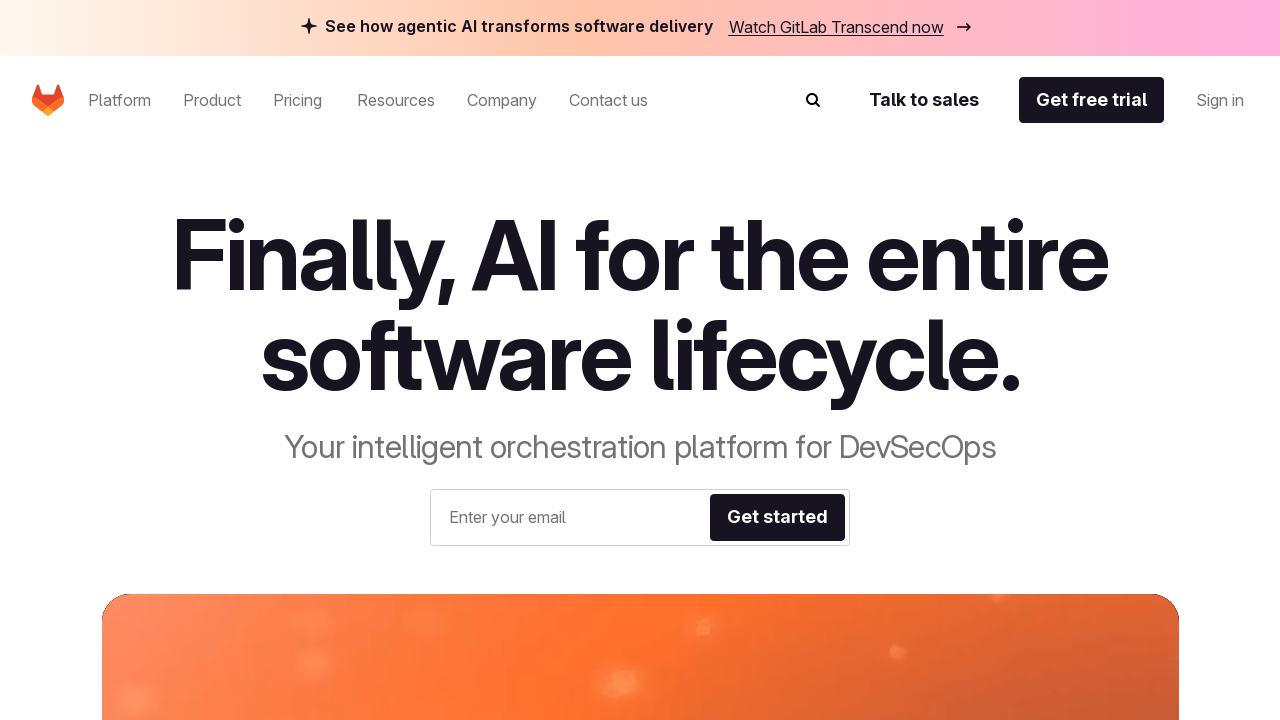

Reloaded the GitLab homepage
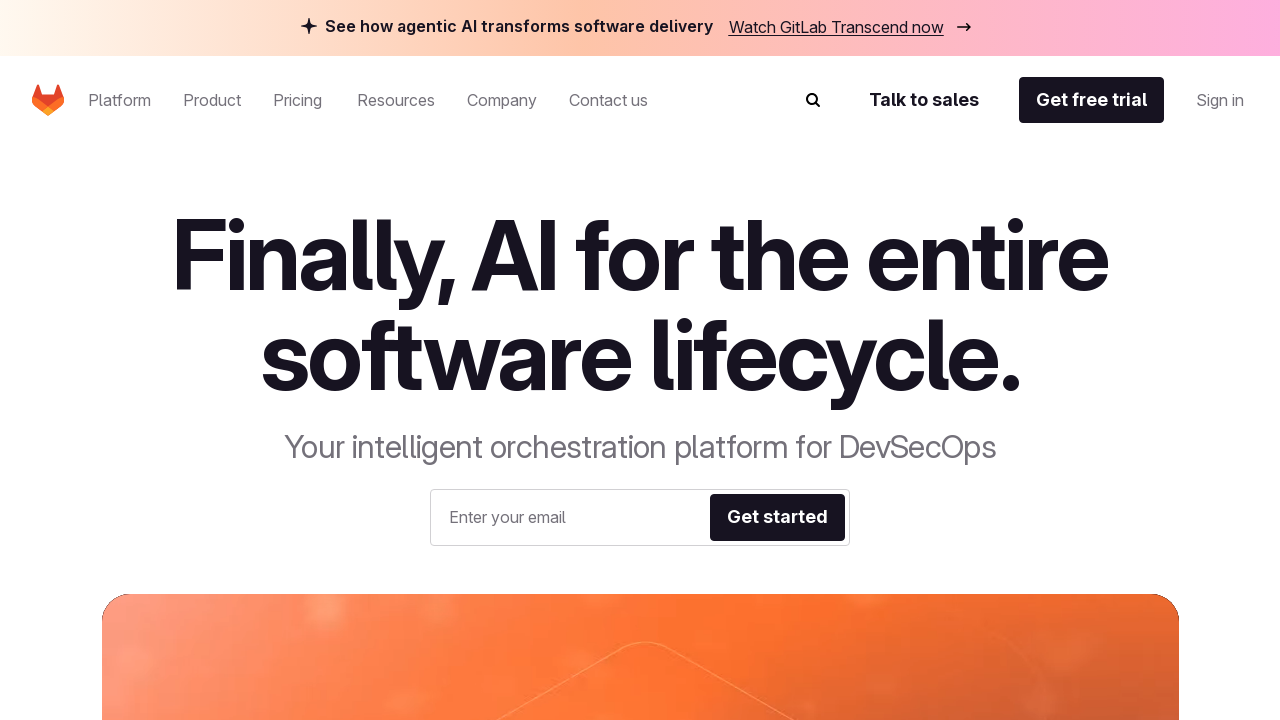

Page fully loaded - network idle state reached
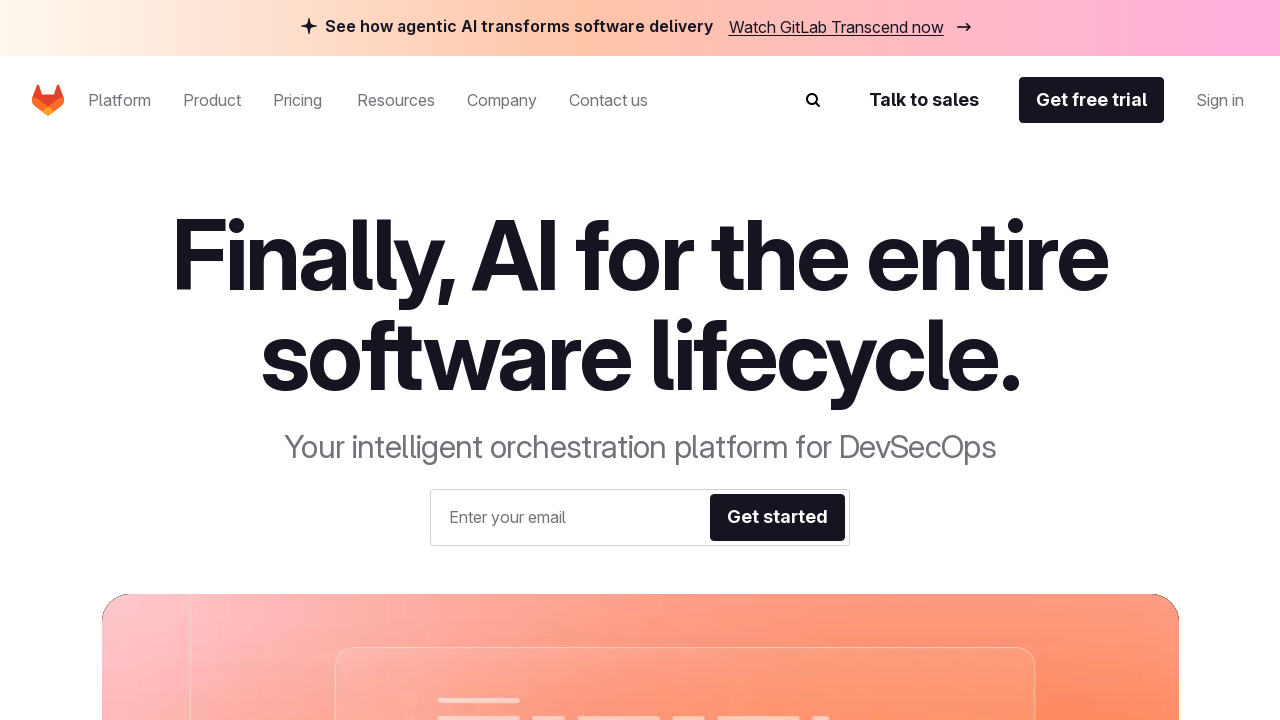

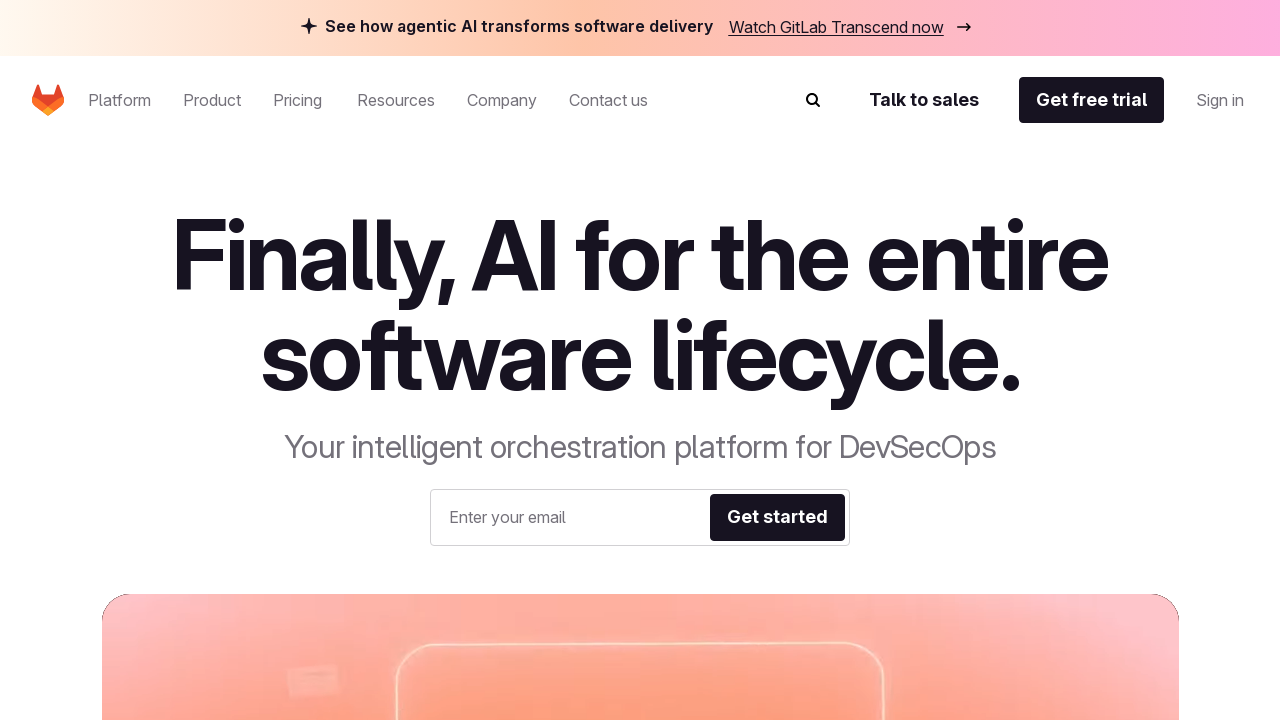